Tests various UI controls on a practice page including dropdown selection, radio button clicks, and checkbox interactions

Starting URL: https://rahulshettyacademy.com/loginpagePractise/

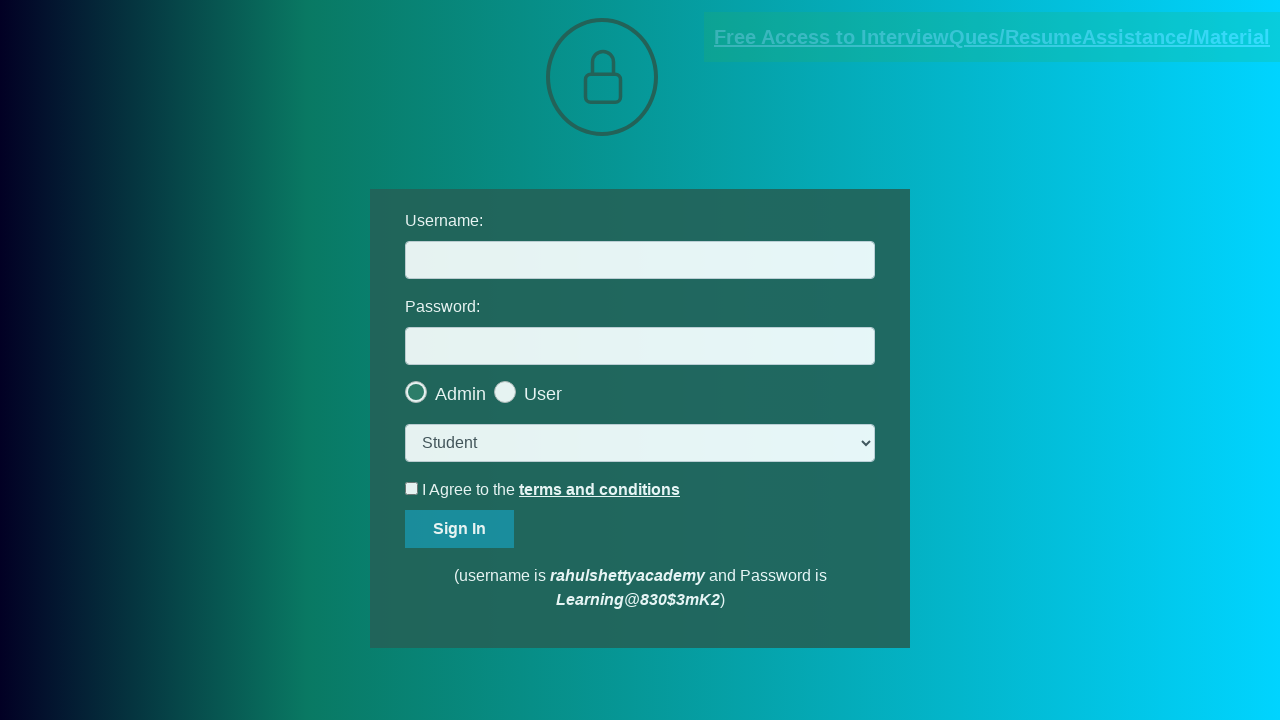

Selected 'Consultant' option from dropdown on xpath=//select[@class='form-control']
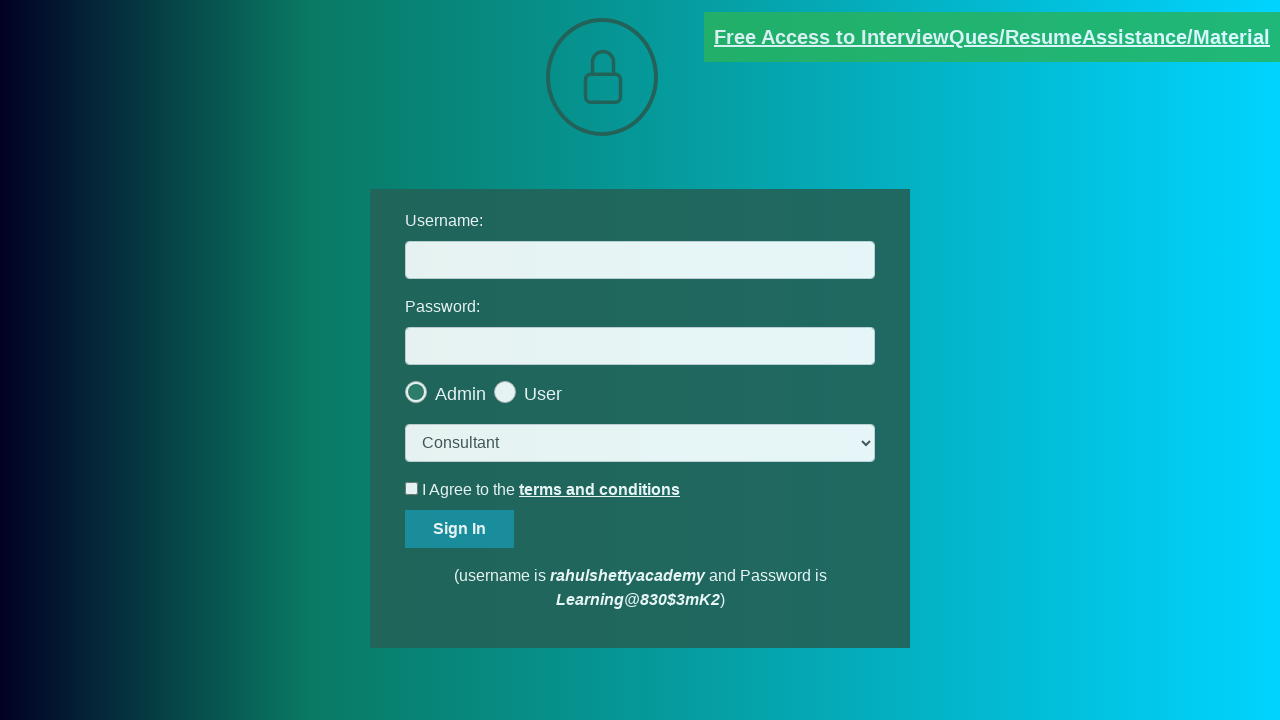

Clicked on User radio button at (543, 394) on xpath=//span[@class='radiotextsty'][contains(.,'User')] >> nth=-1
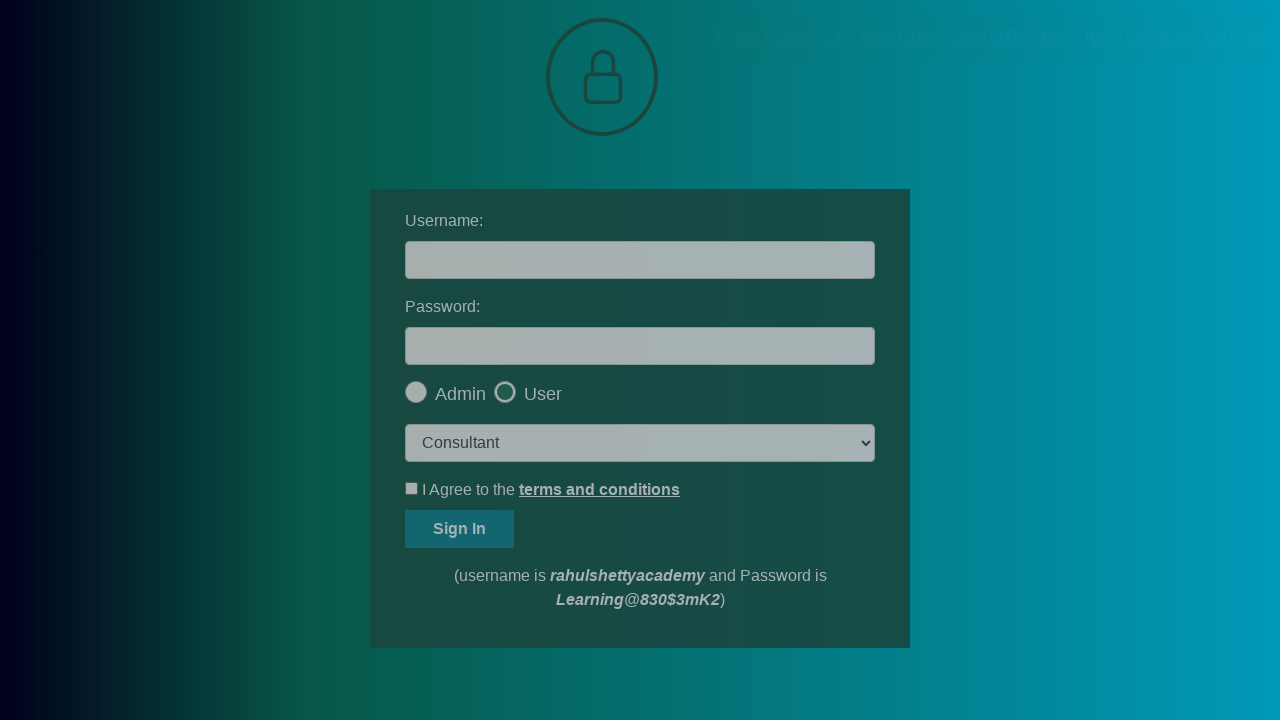

Clicked OK button on popup at (698, 144) on xpath=//button[@id='okayBtn']
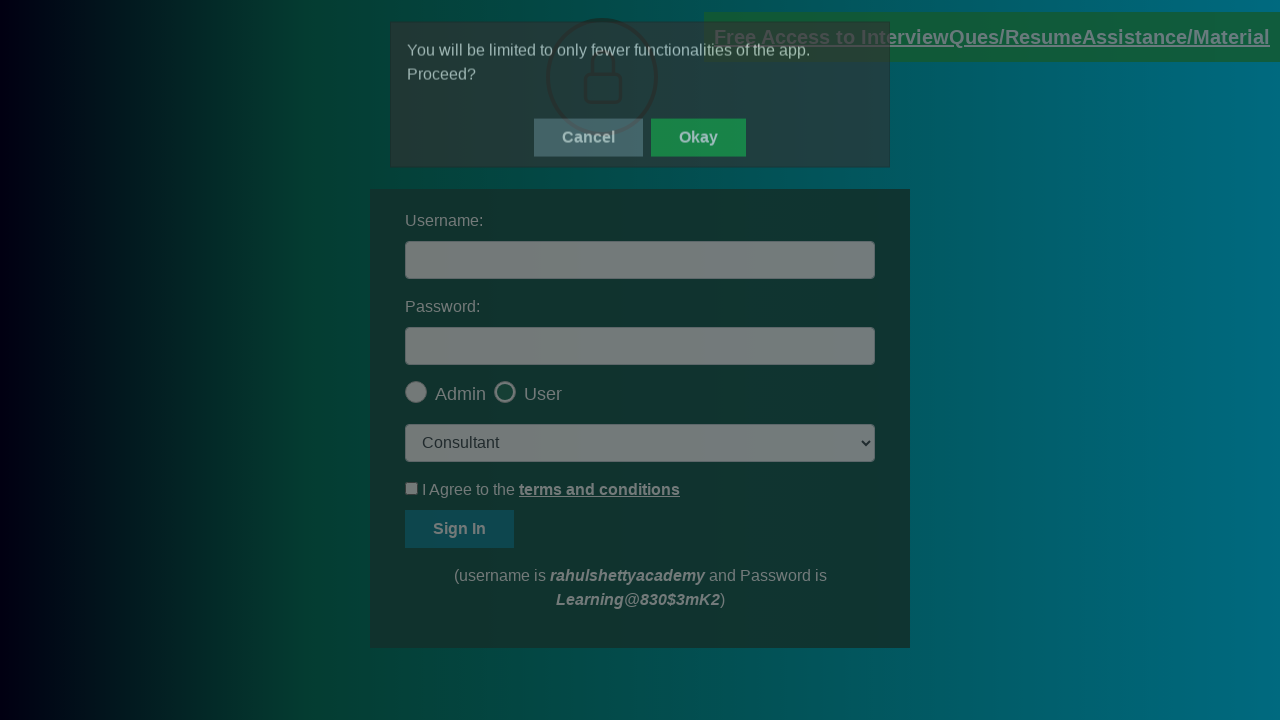

Clicked terms checkbox to check it at (412, 488) on xpath=//input[@id='terms']
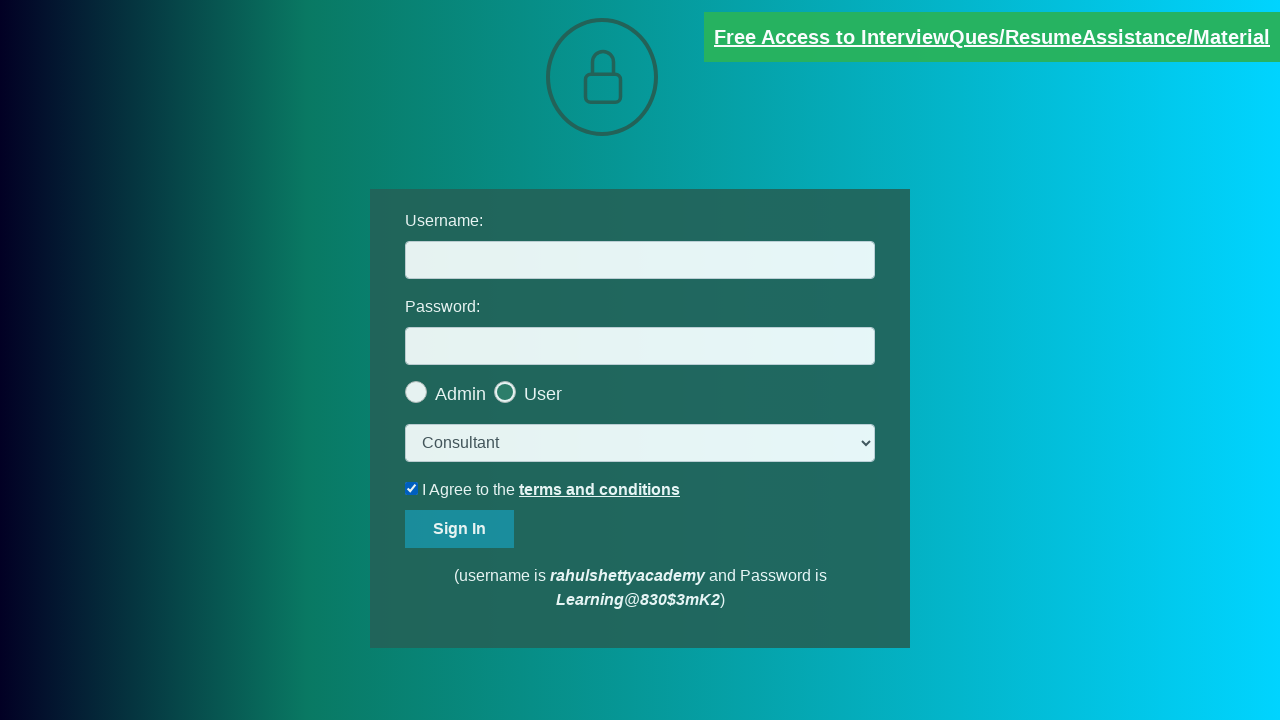

Unchecked the terms checkbox at (412, 488) on xpath=//input[@id='terms']
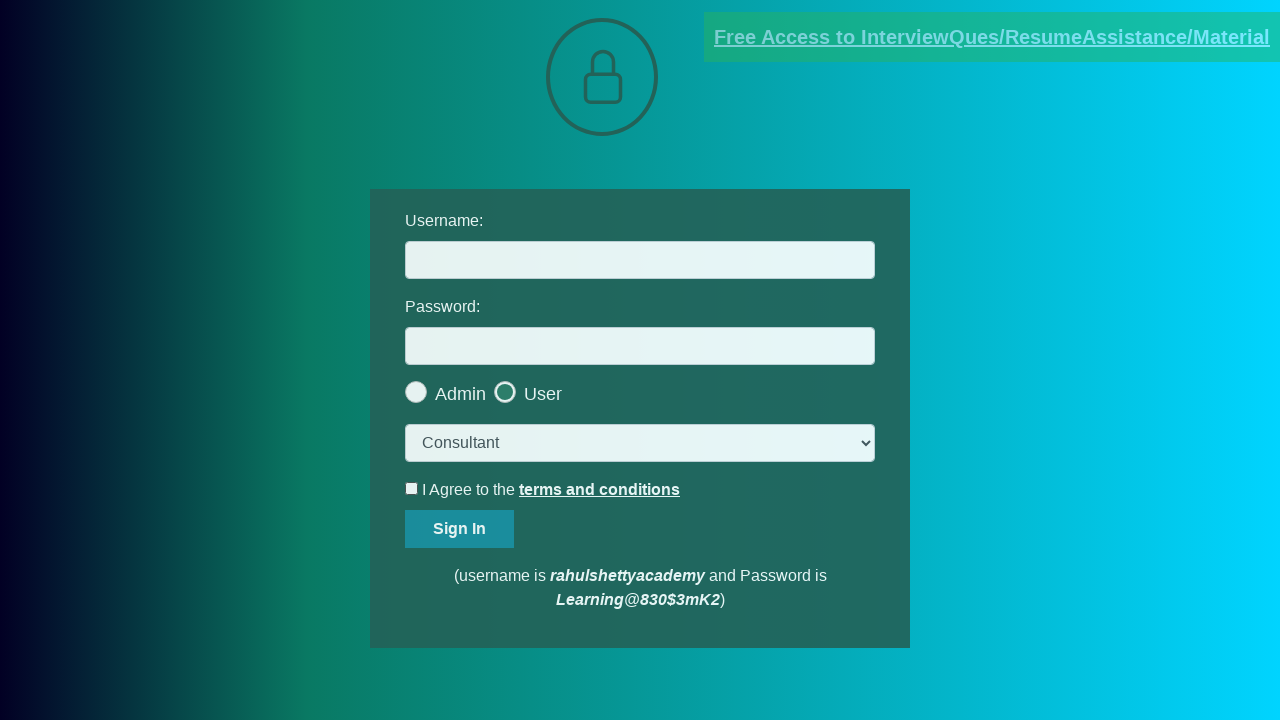

Document link with expected attribute loaded
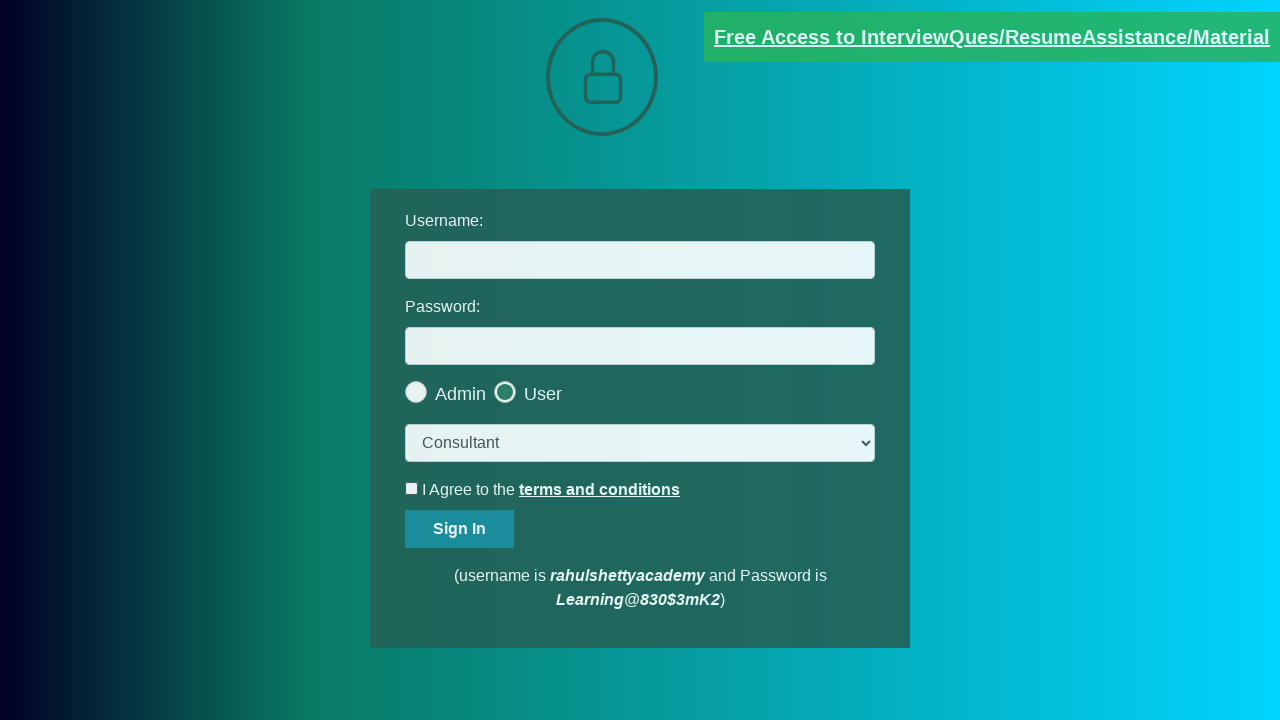

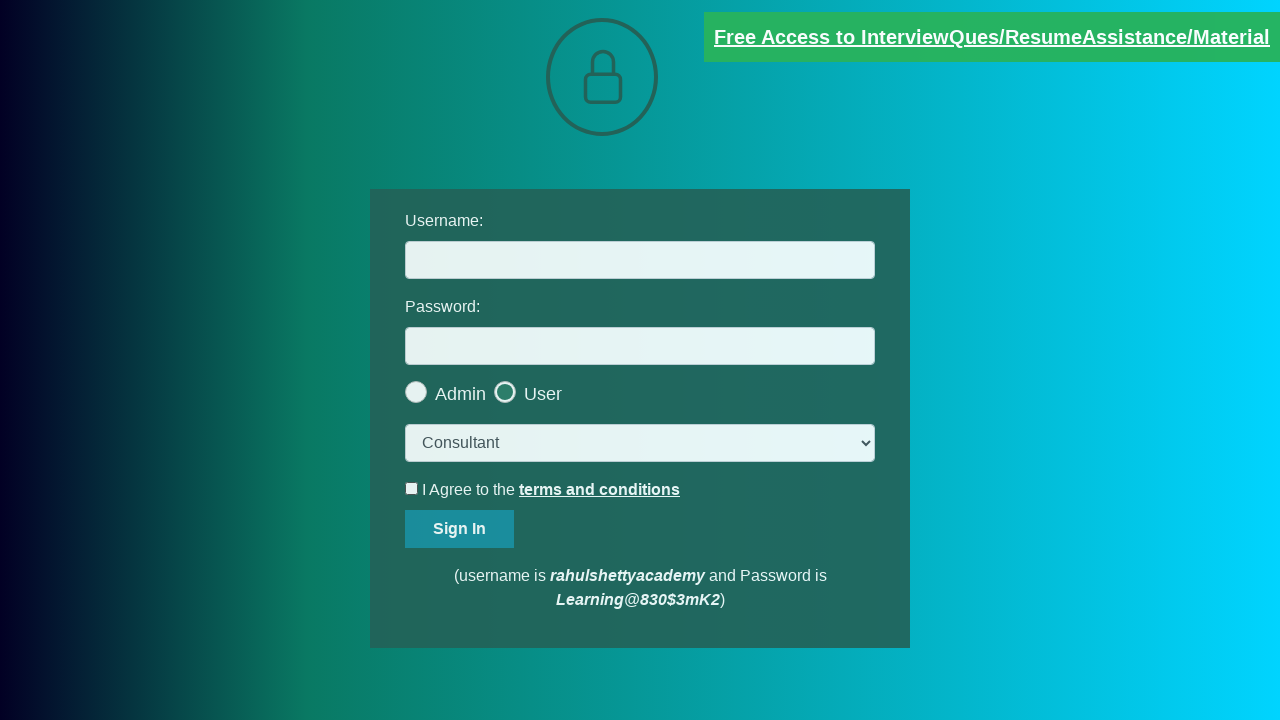